Tests checkbox functionality by clicking the second (already checked) checkbox and verifying it becomes unchecked

Starting URL: http://the-internet.herokuapp.com/checkboxes

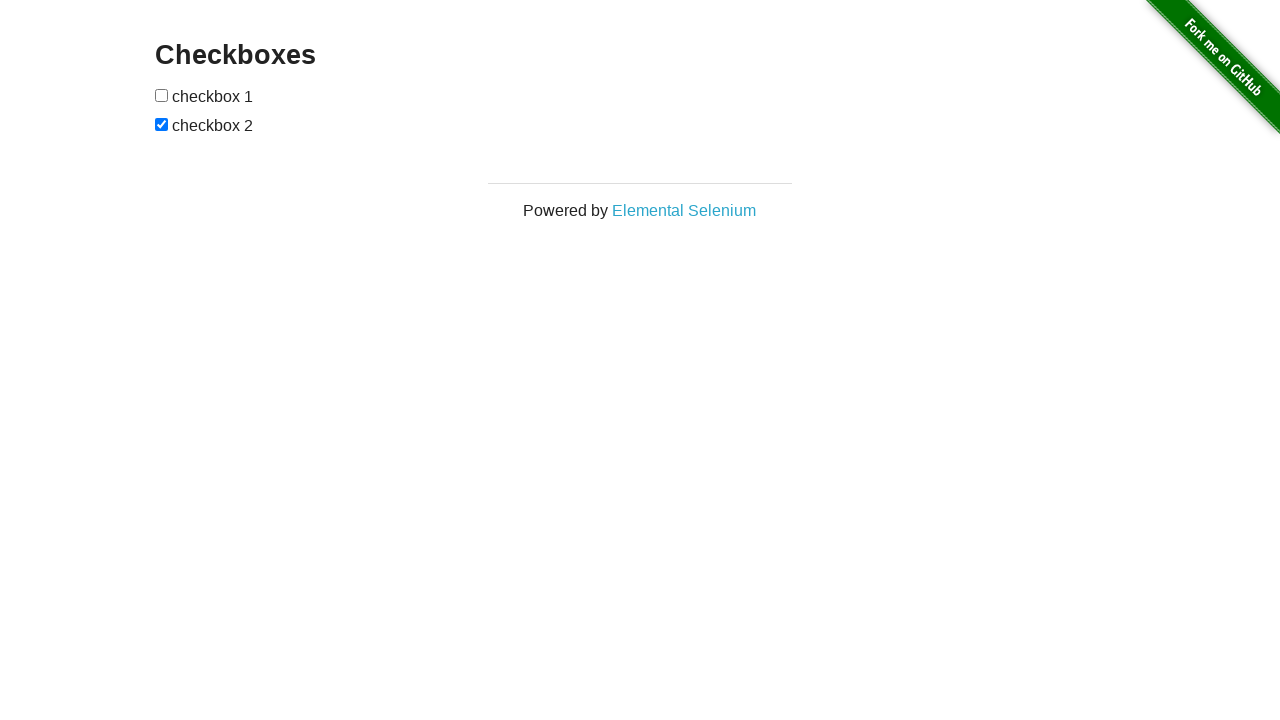

Clicked the second checkbox (already checked) to uncheck it at (162, 124) on input[type='checkbox']:checked
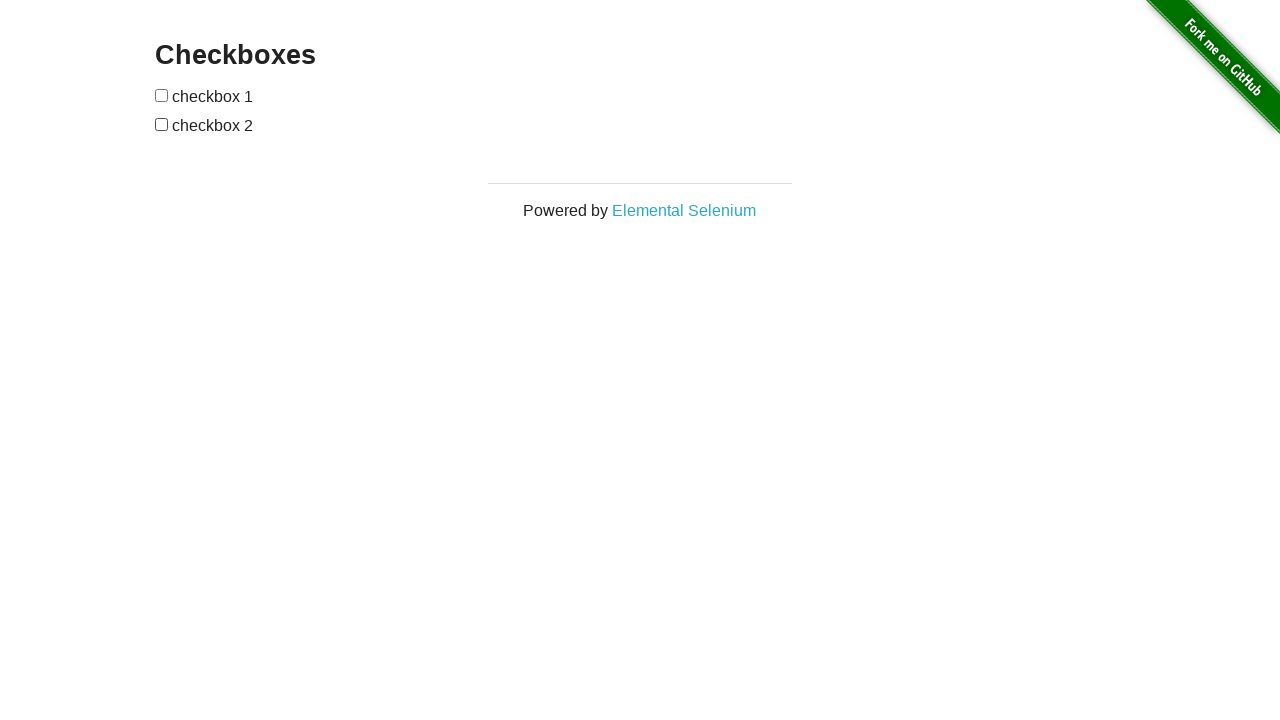

Verified the second checkbox is now unchecked
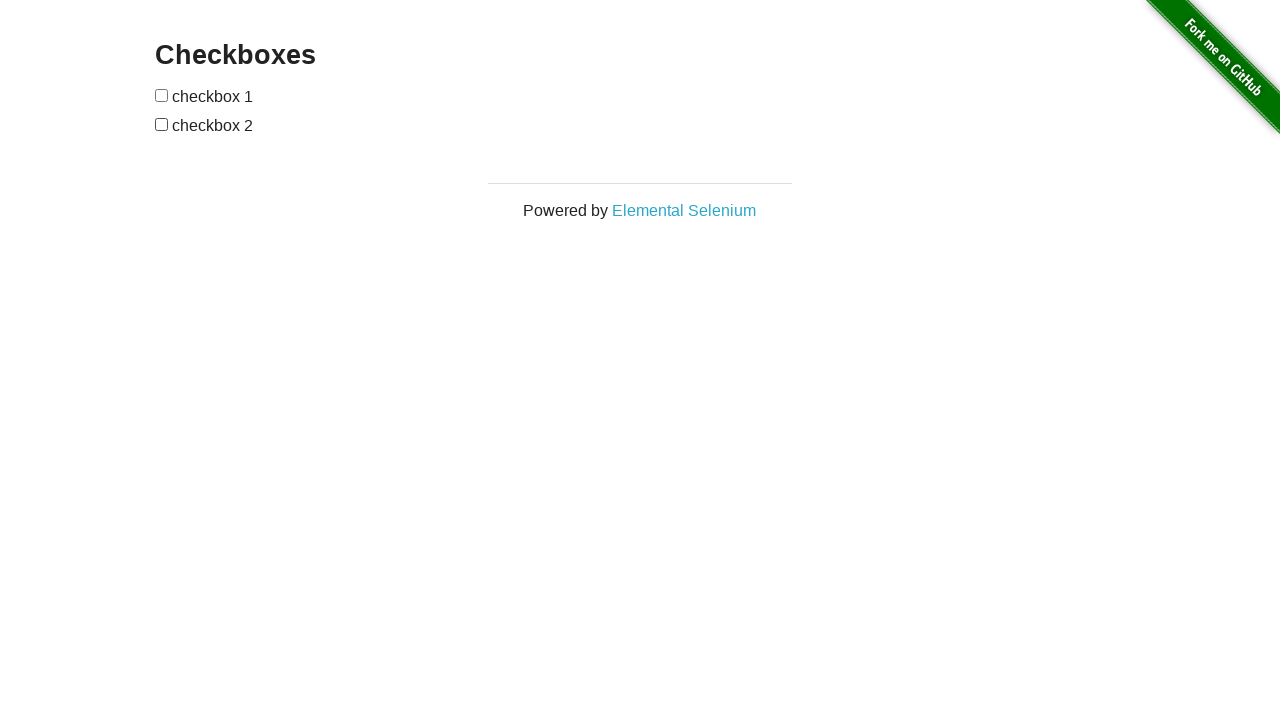

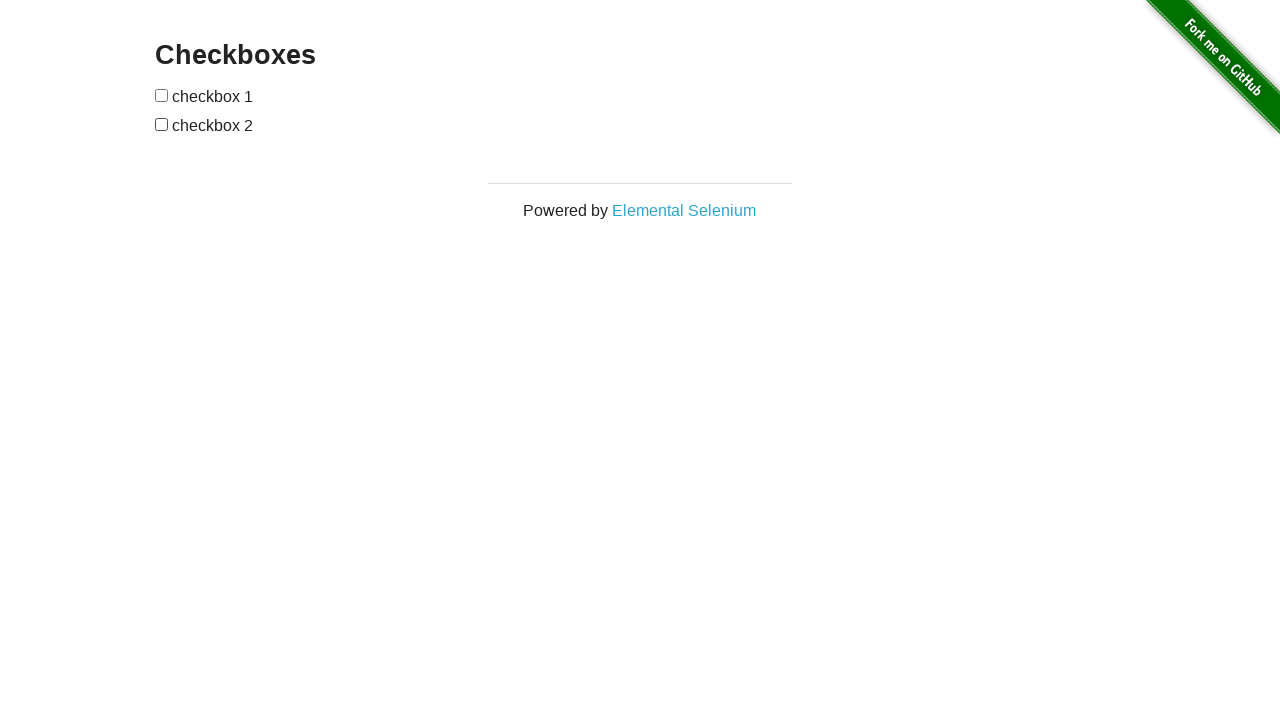